Tests filtering to show only completed tasks after marking one as complete

Starting URL: https://example.cypress.io/todo

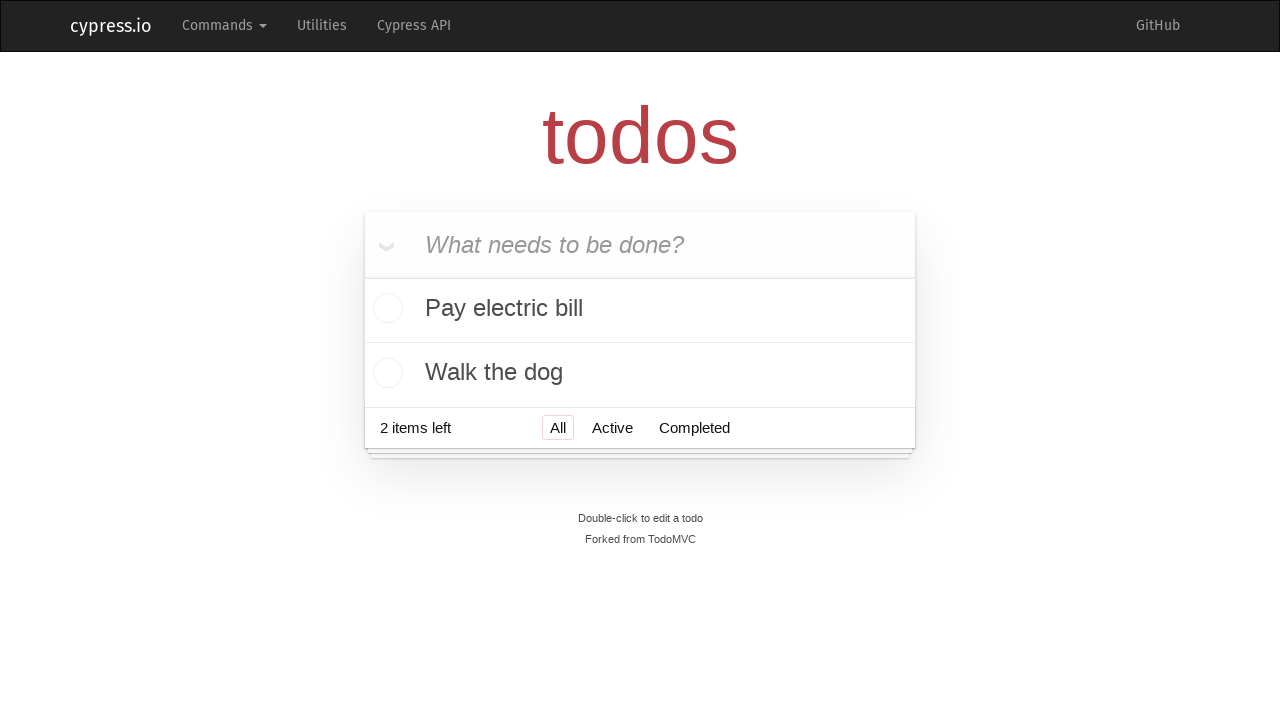

Marked first task as completed at (385, 310) on .todo-list > li:nth-child(1) > div:nth-child(1) > input:nth-child(1)
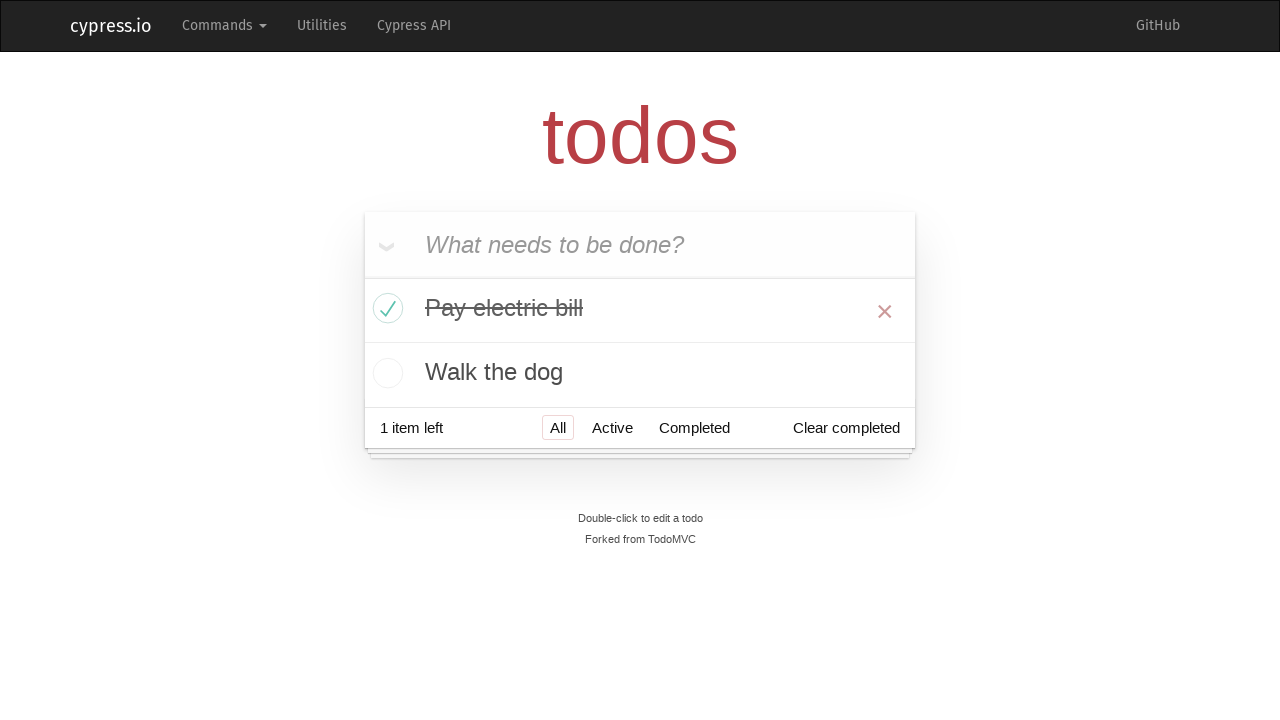

Clicked Completed filter at (694, 428) on text=Completed
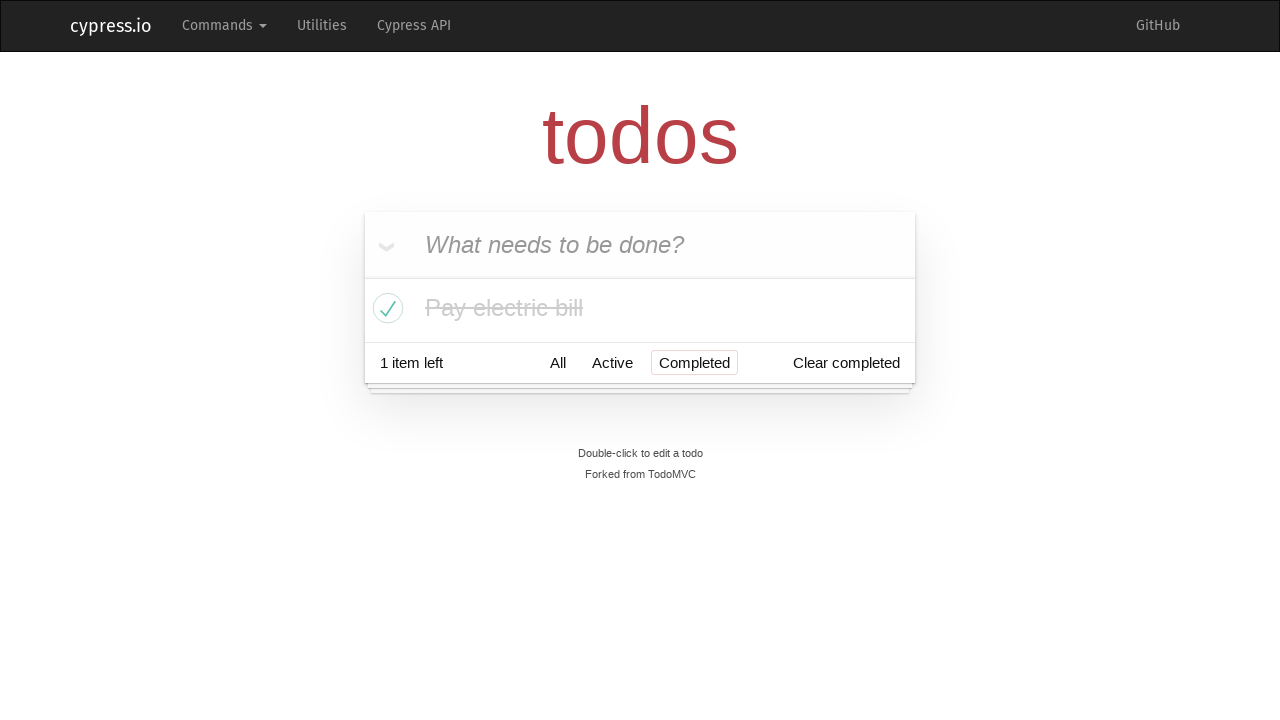

Waited for todo list items to load
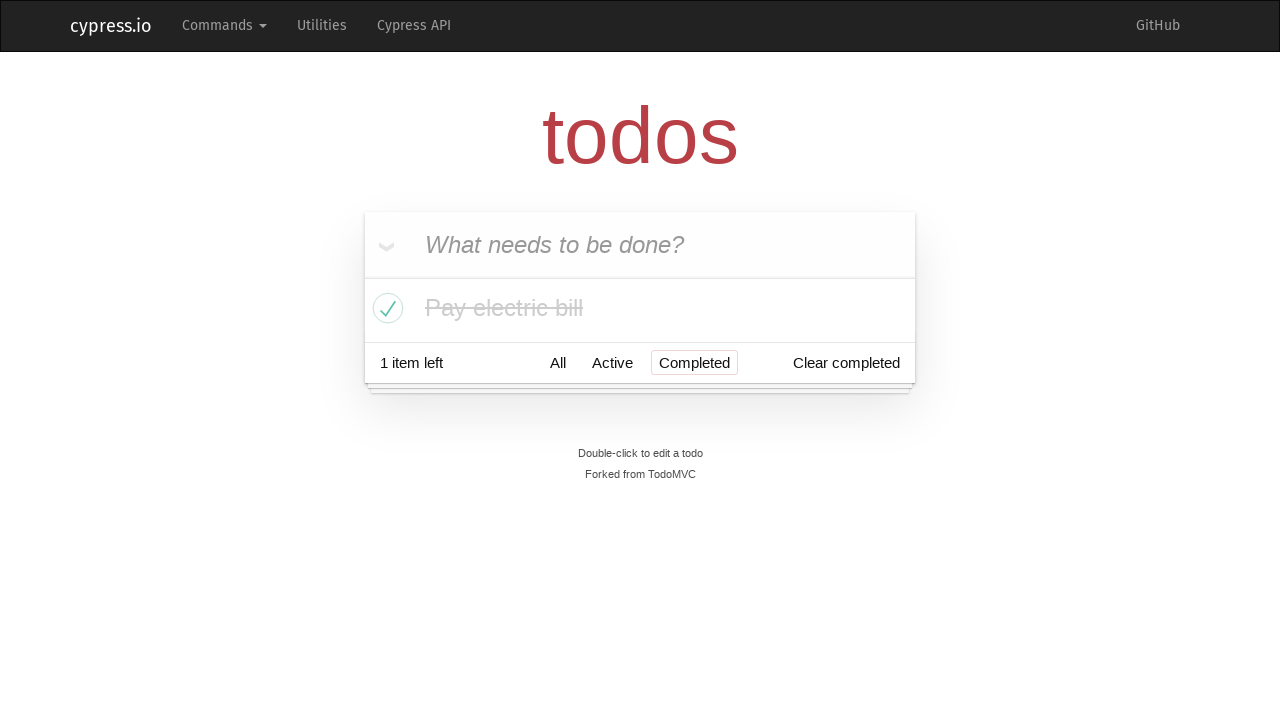

Retrieved all visible todo items
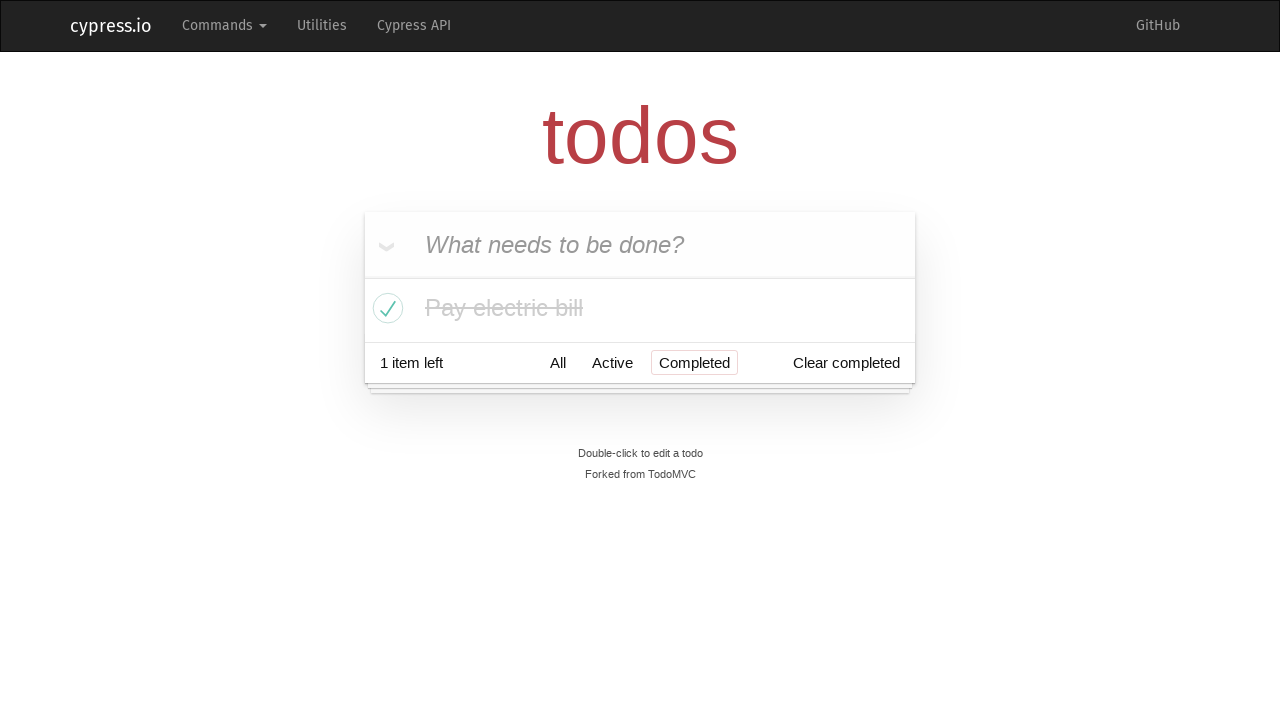

Verified exactly 1 todo item is displayed
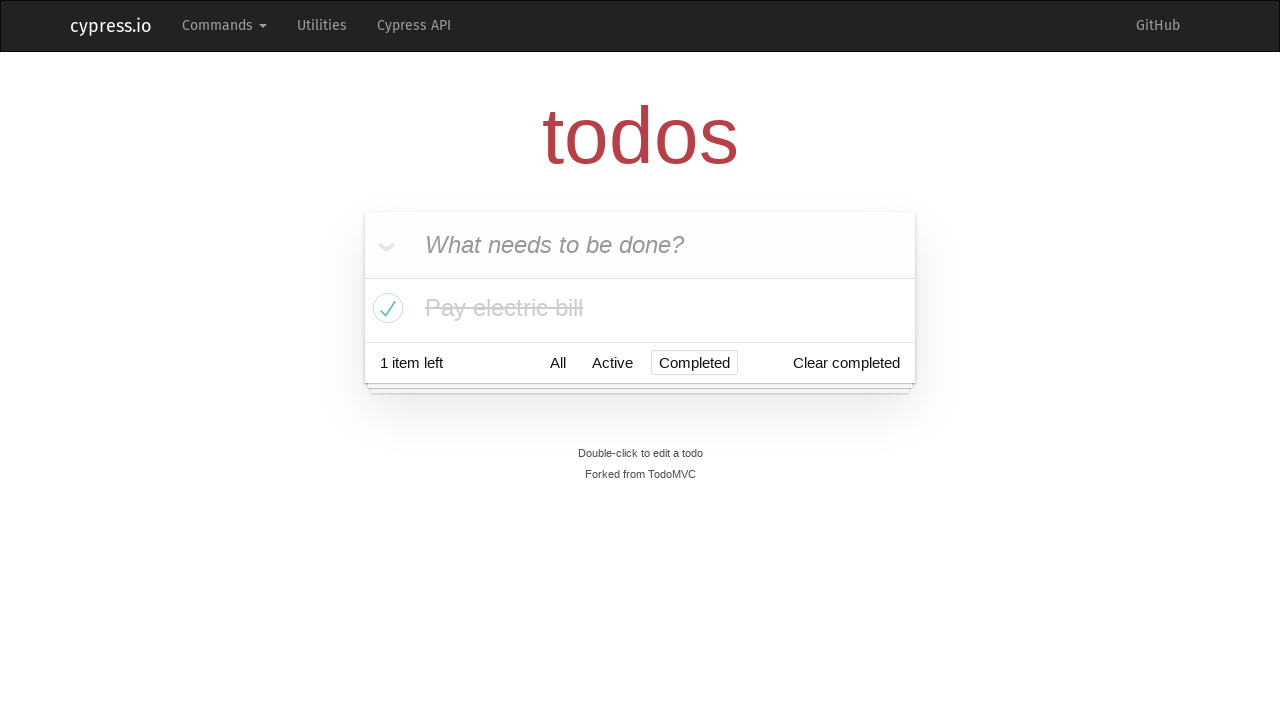

Verified the displayed task is 'Pay electric bill'
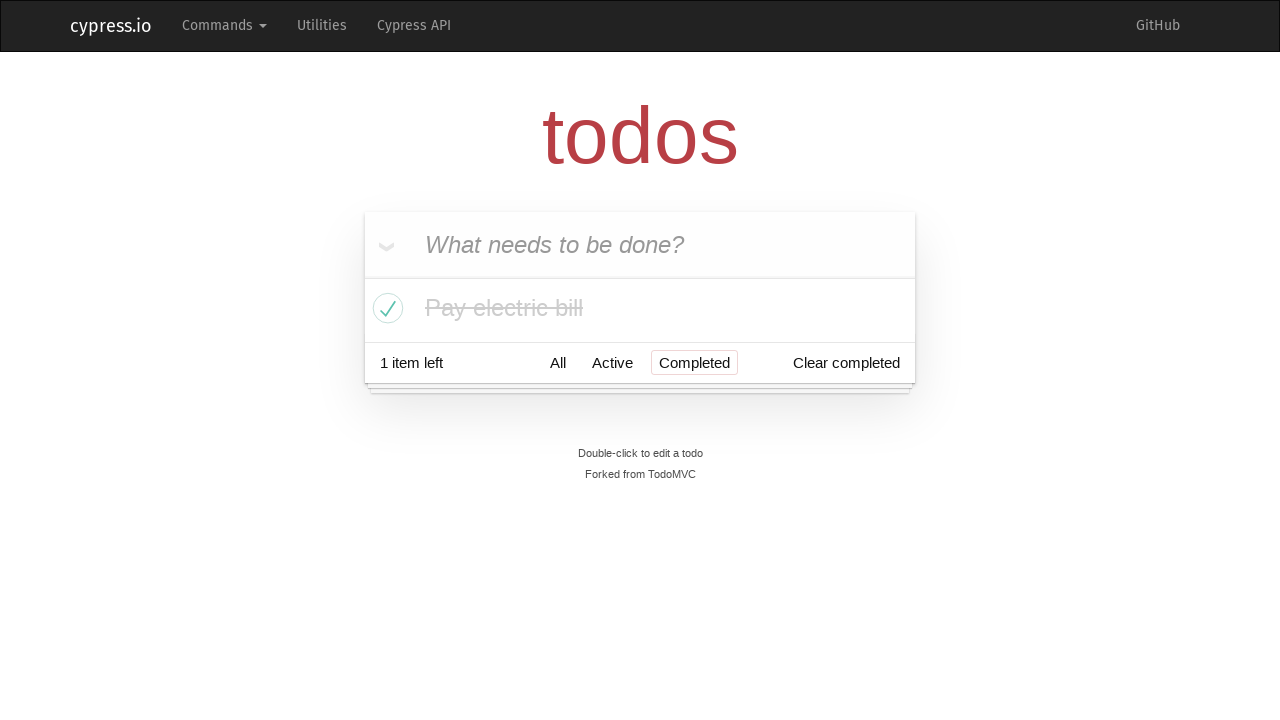

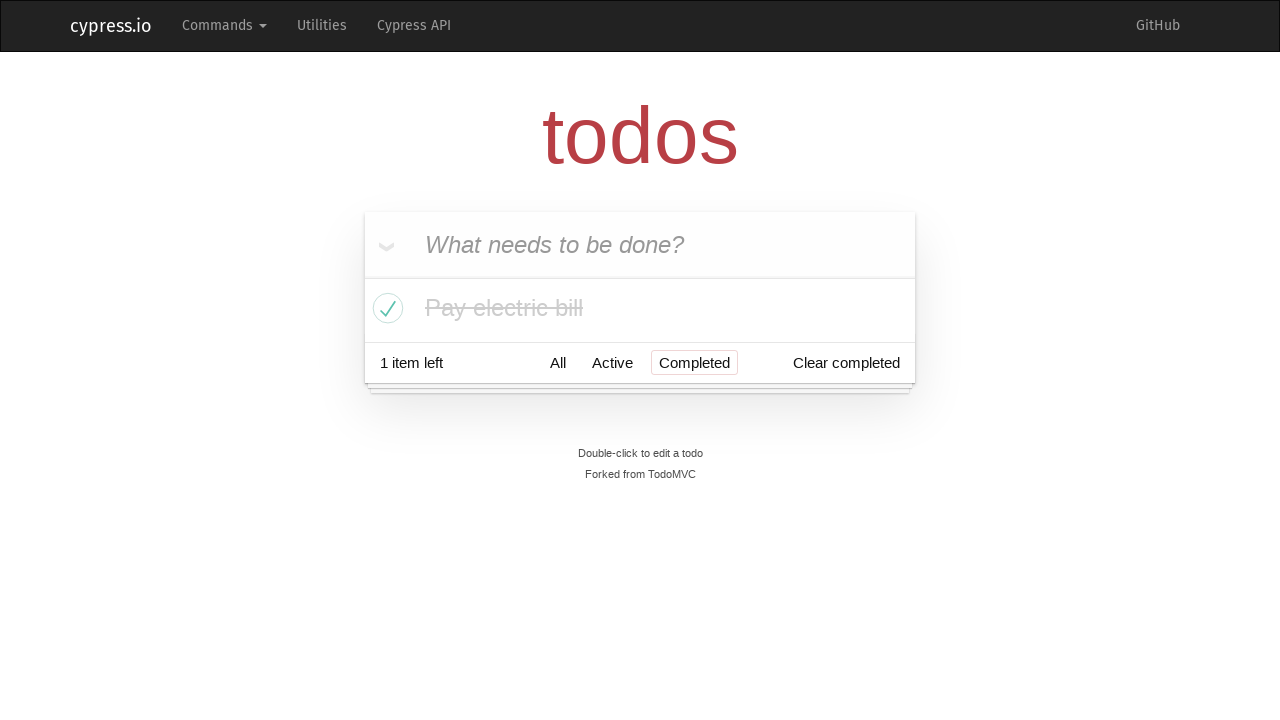